Tests the user registration form by filling in all required fields (username, password, confirm password, full name, email, captcha) and submitting the registration

Starting URL: https://adactinhotelapp.com/Register.php

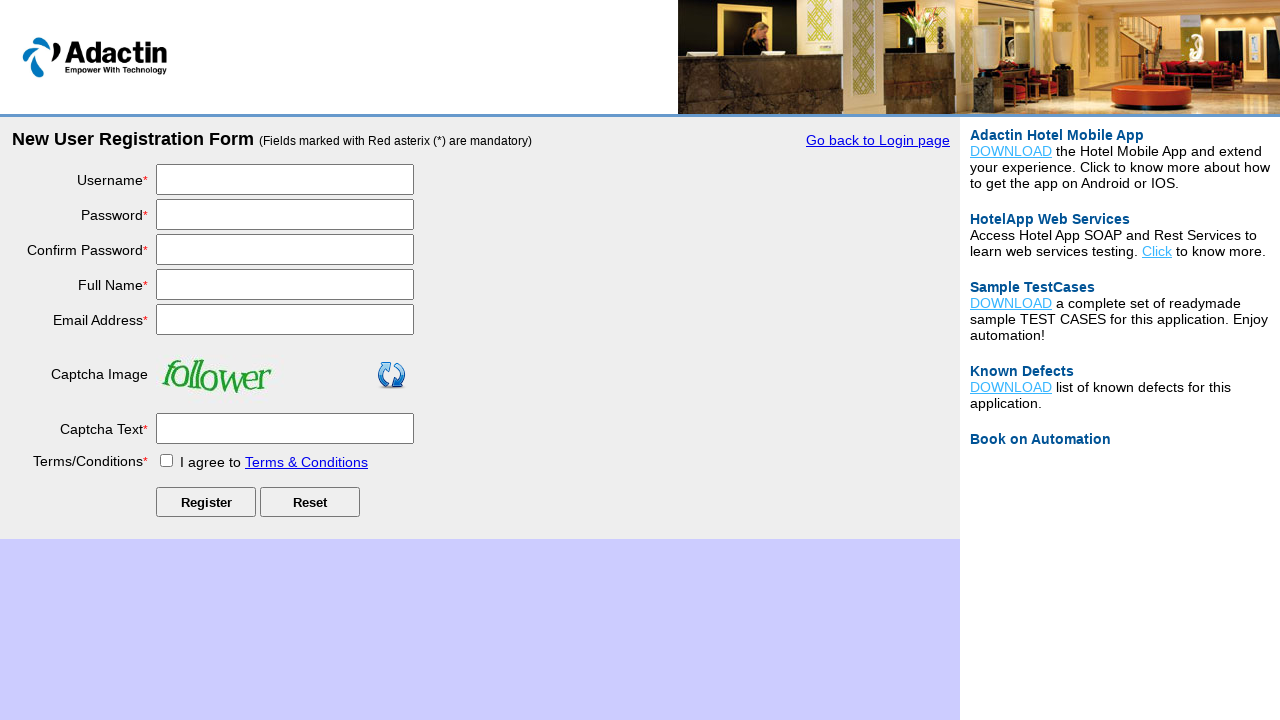

Filled username field with 'testuser2024' on input[name='username']
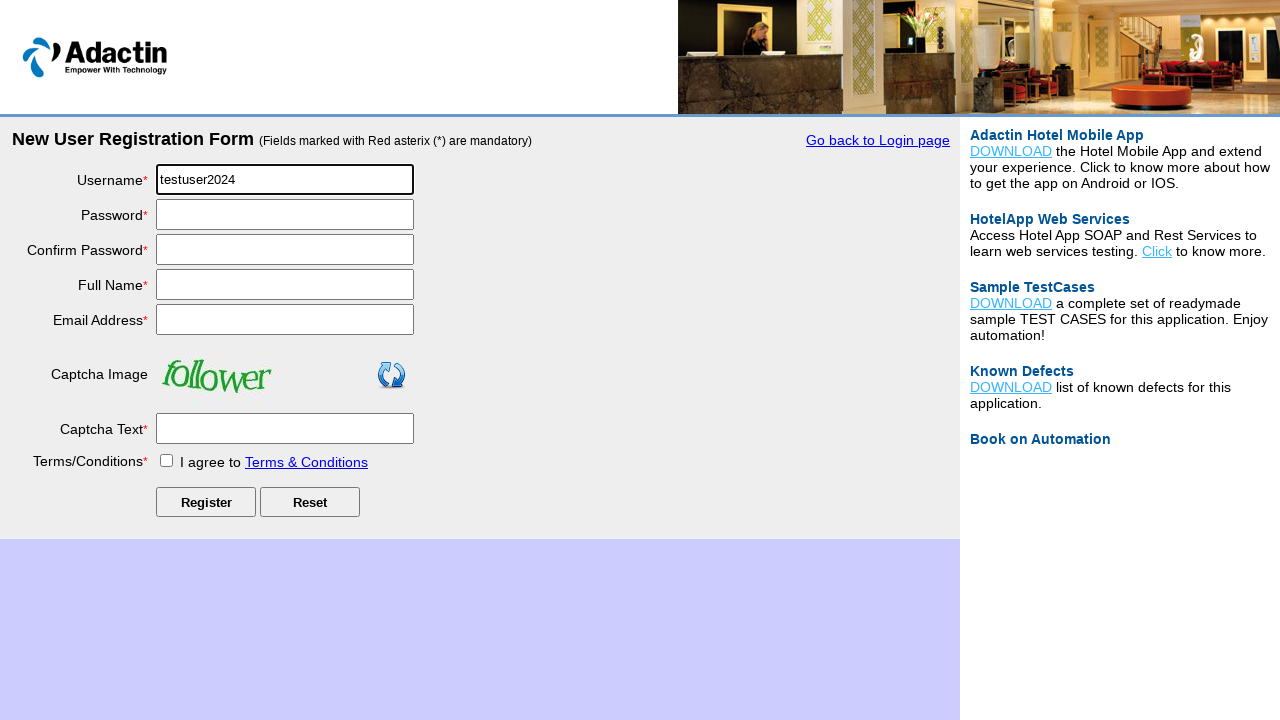

Filled password field with 'SecurePass123!' on input[name='password']
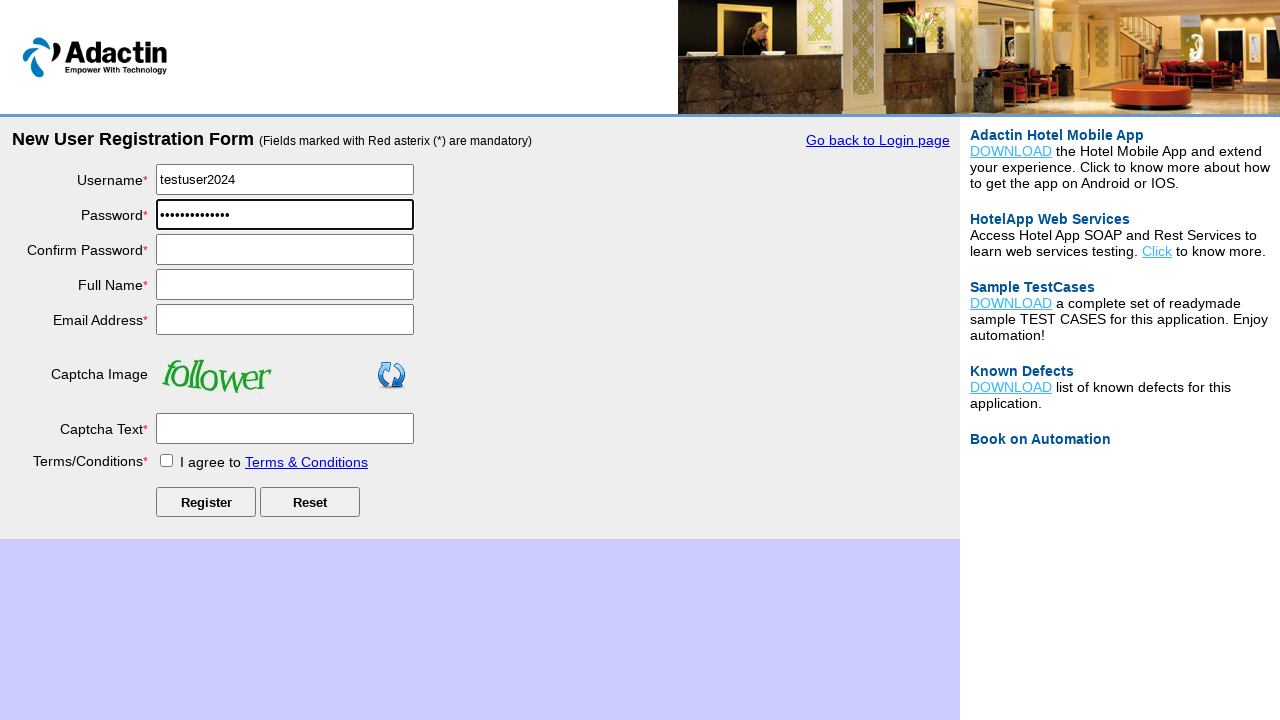

Filled confirm password field with 'SecurePass123!' on input[name='re_password']
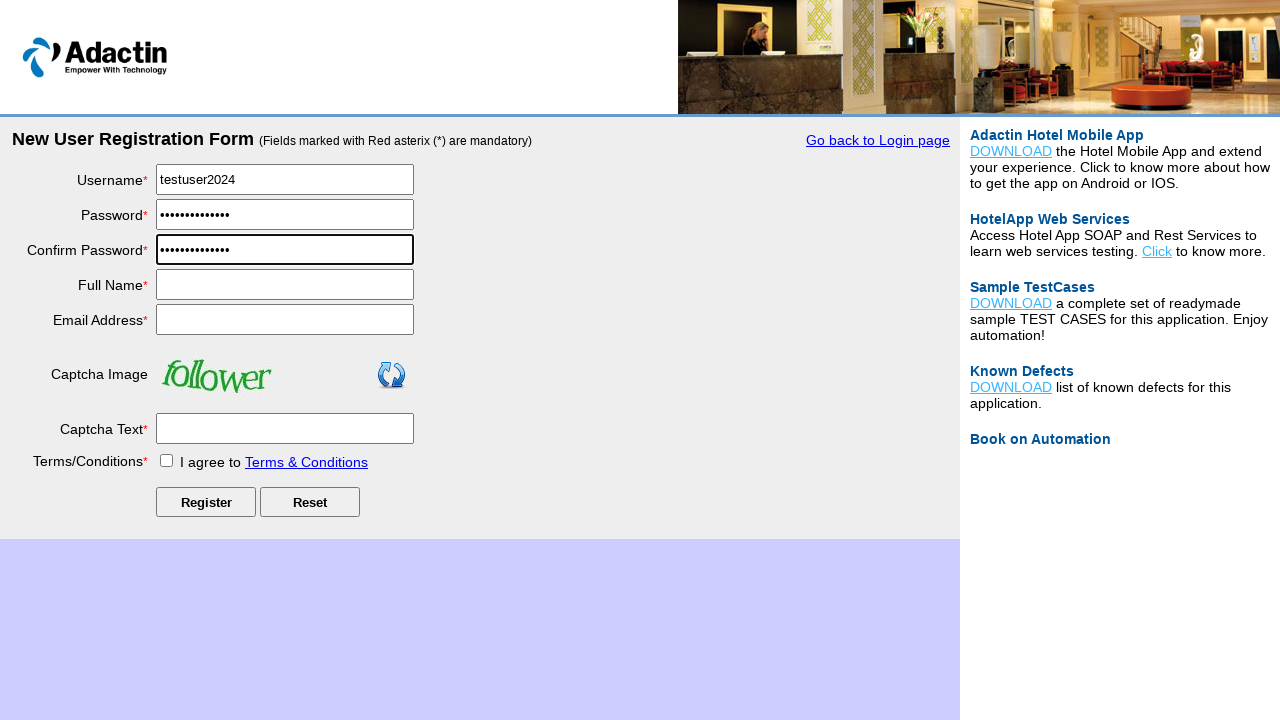

Filled full name field with 'John Smith' on input[name='full_name']
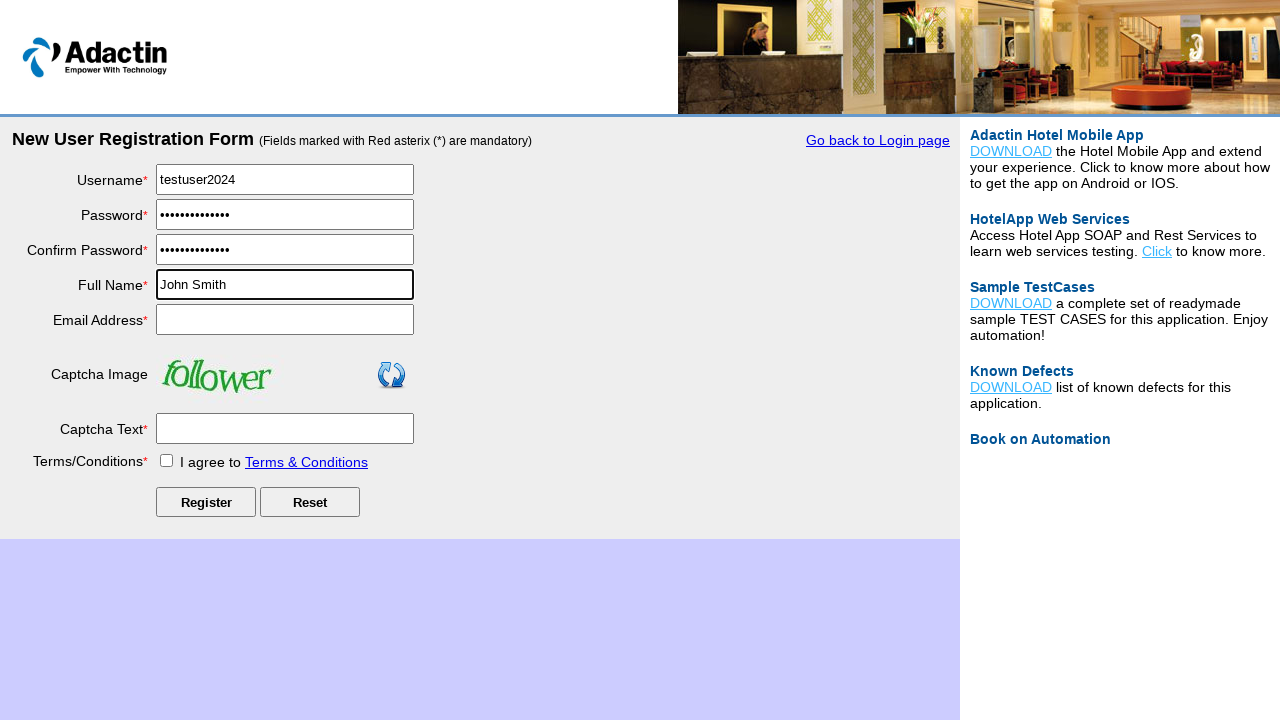

Filled email address field with 'johnsmith2024@example.com' on input[name='email_add']
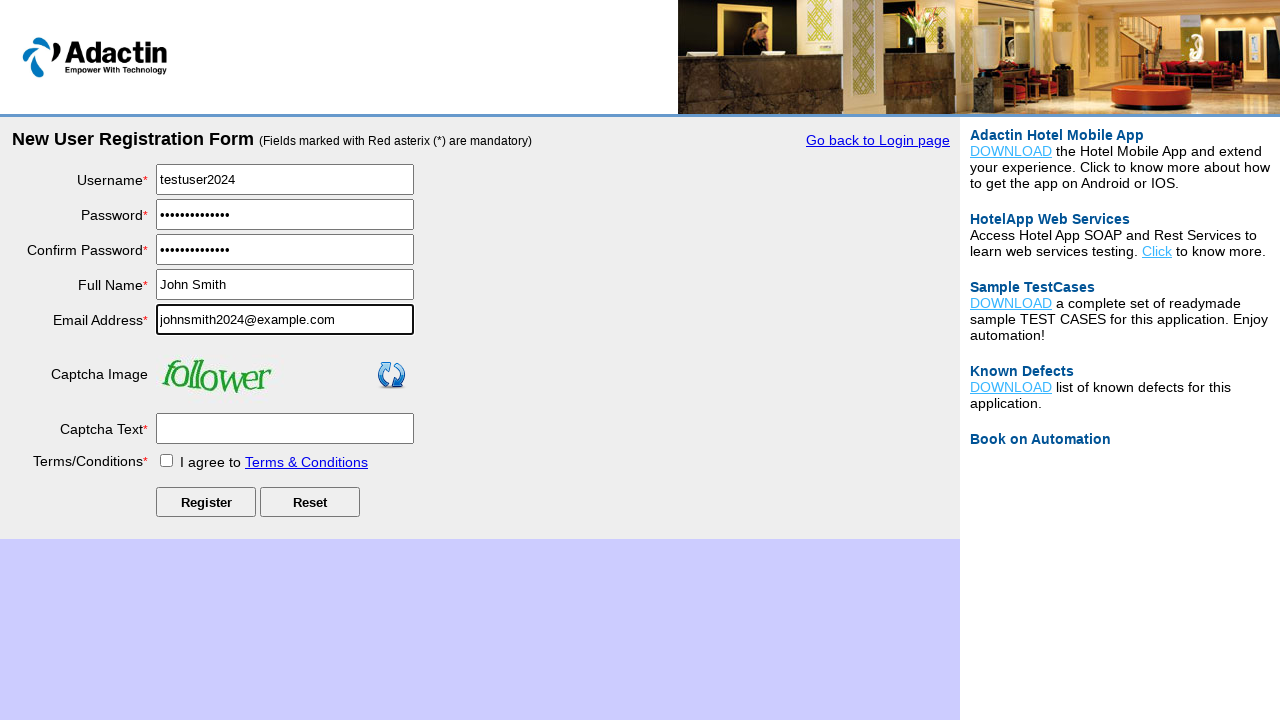

Filled captcha field with 'captchatext' on input[name='captcha']
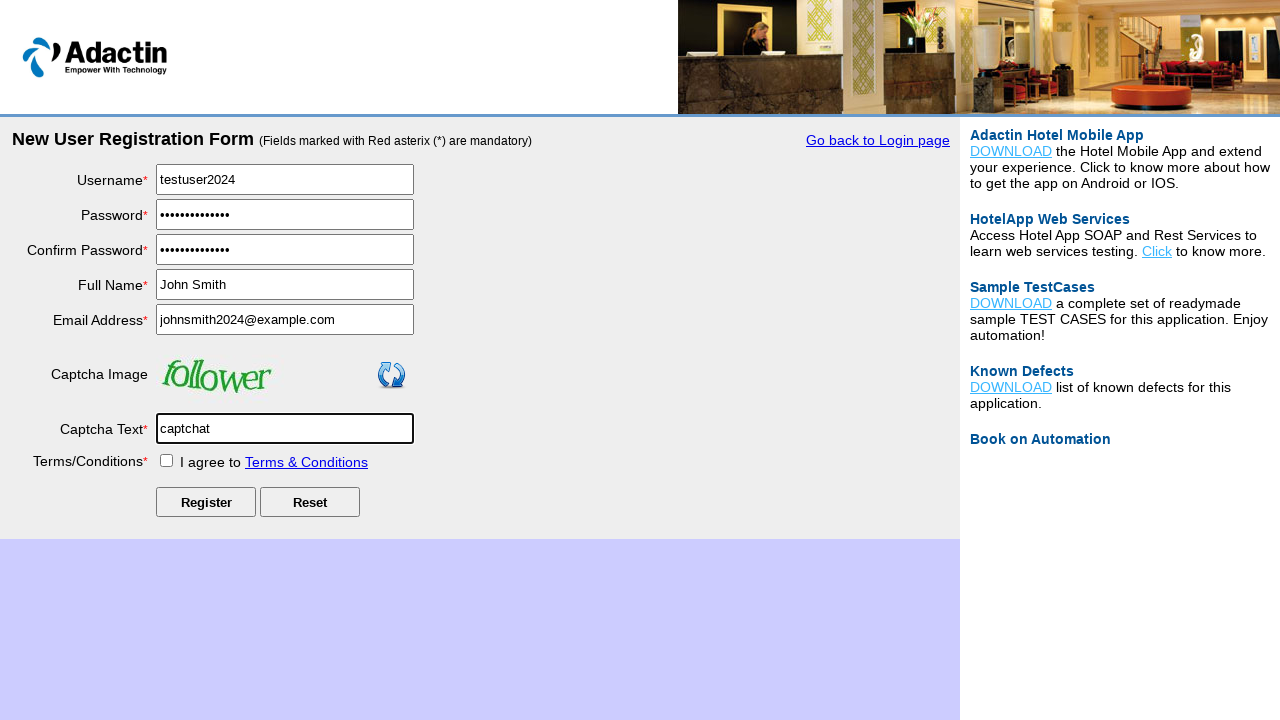

Clicked terms and conditions checkbox at (166, 460) on input[name='tnc_box']
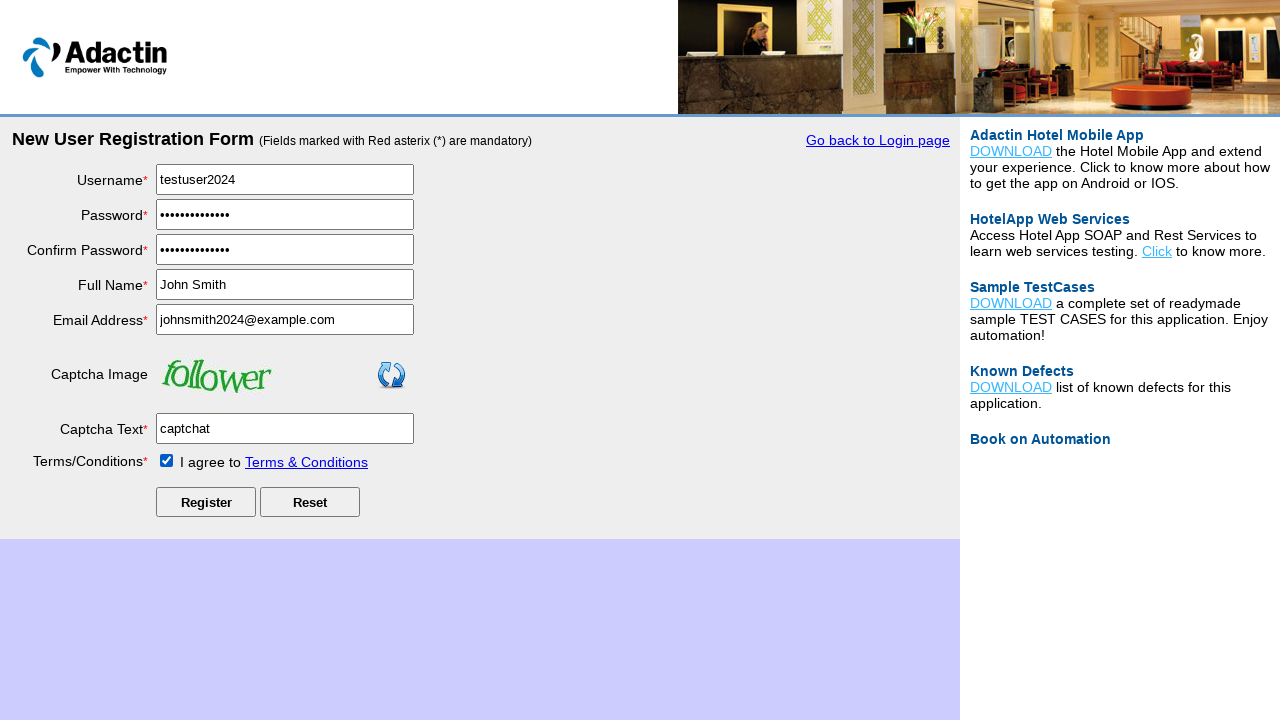

Clicked submit button to register user account at (206, 502) on input[name='Submit']
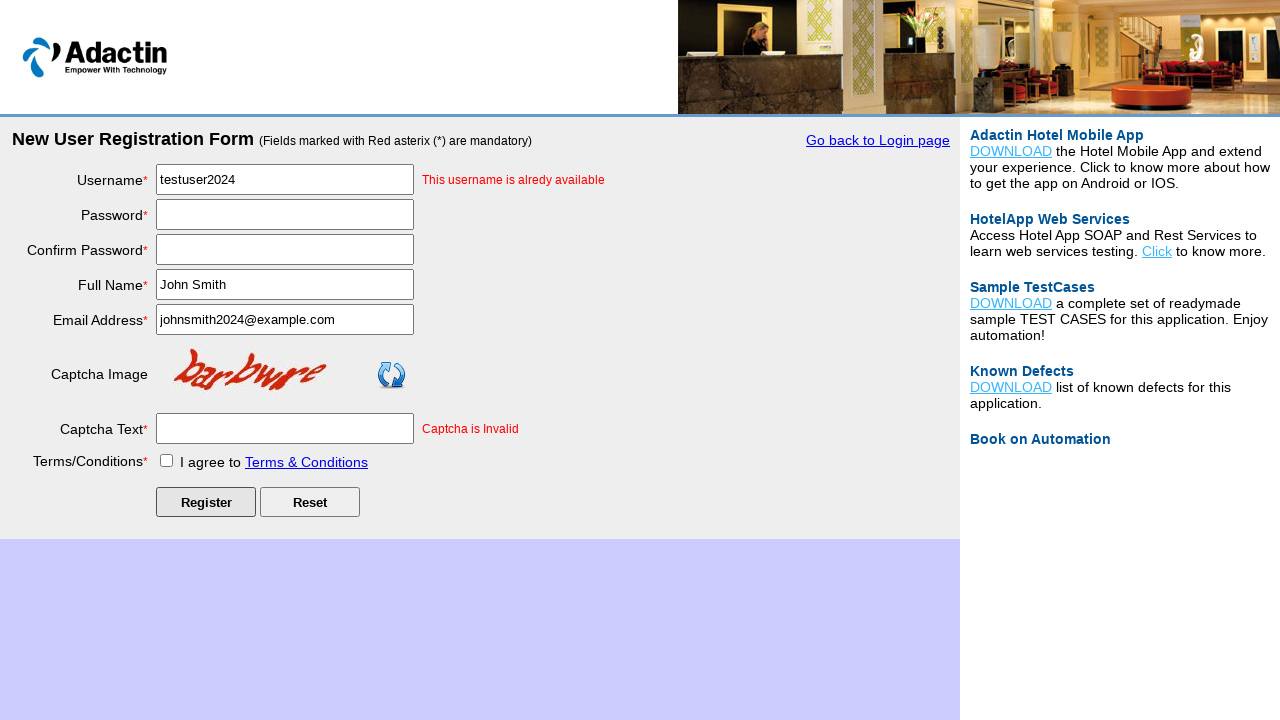

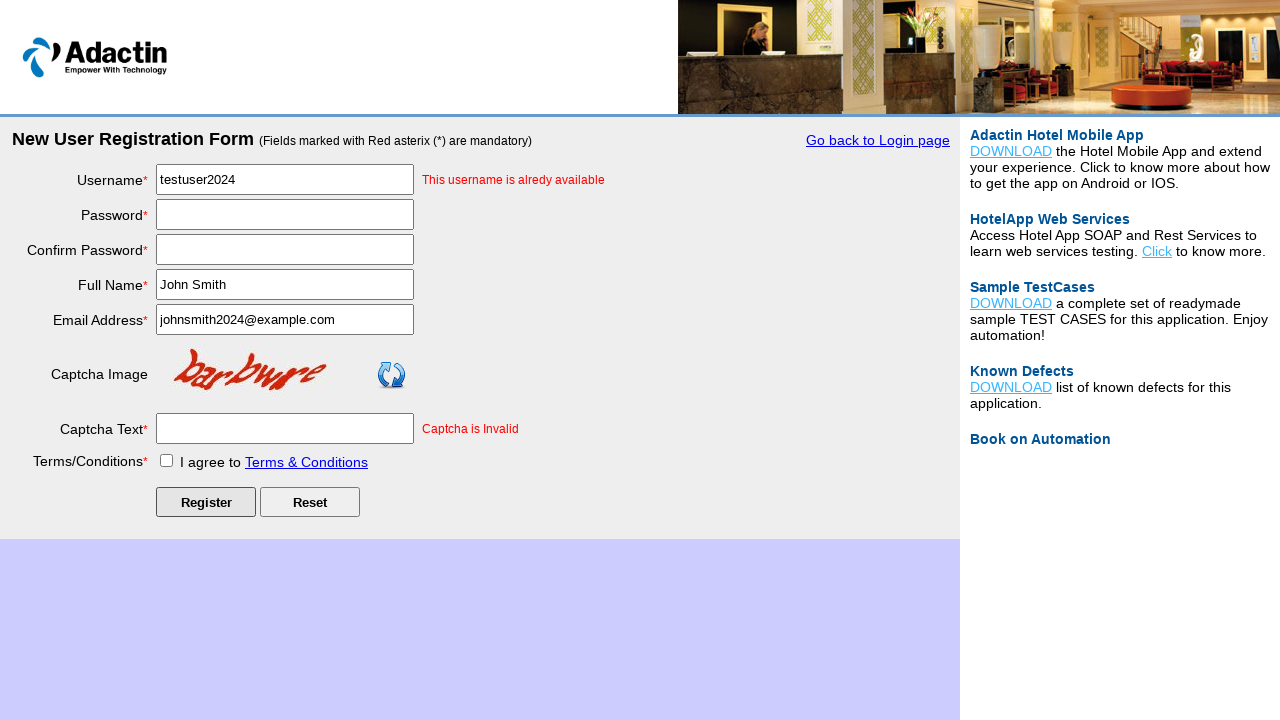